Tests JavaScript Alert dialog by clicking a button to trigger the alert, accepting it, and verifying the result message.

Starting URL: https://the-internet.herokuapp.com/javascript_alerts

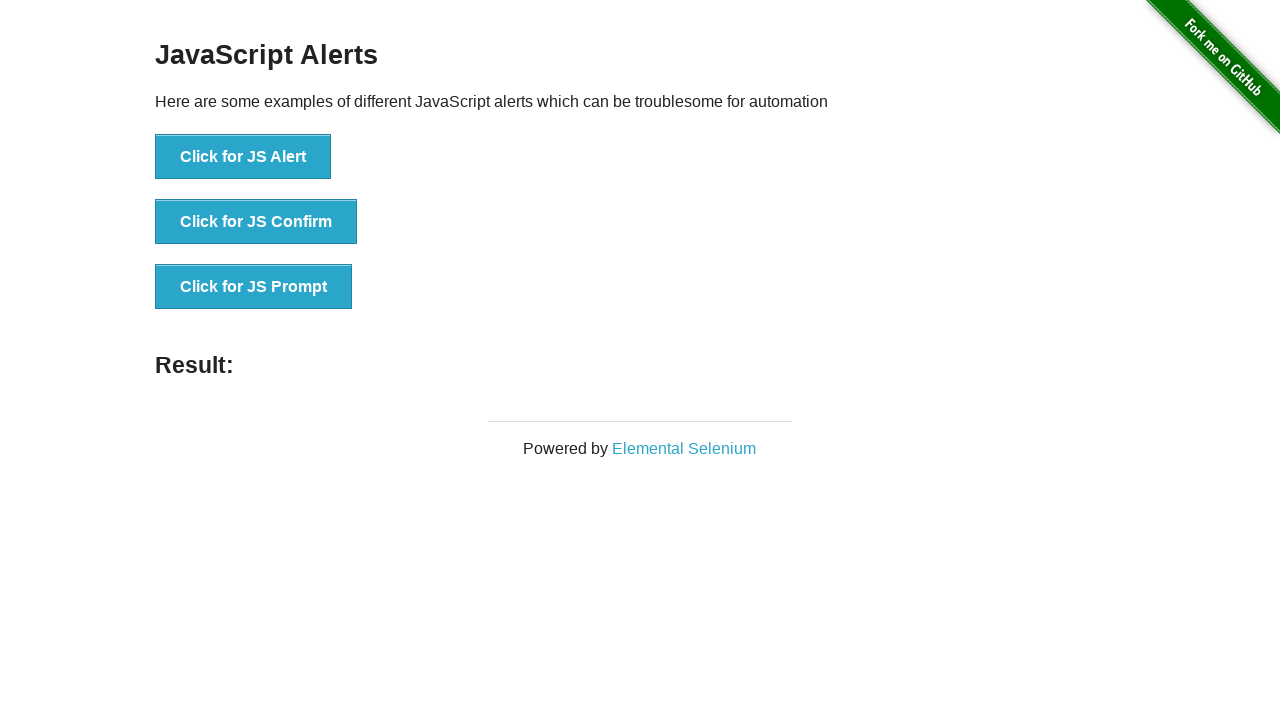

Clicked button to trigger JavaScript alert at (243, 157) on xpath=//button[.='Click for JS Alert']
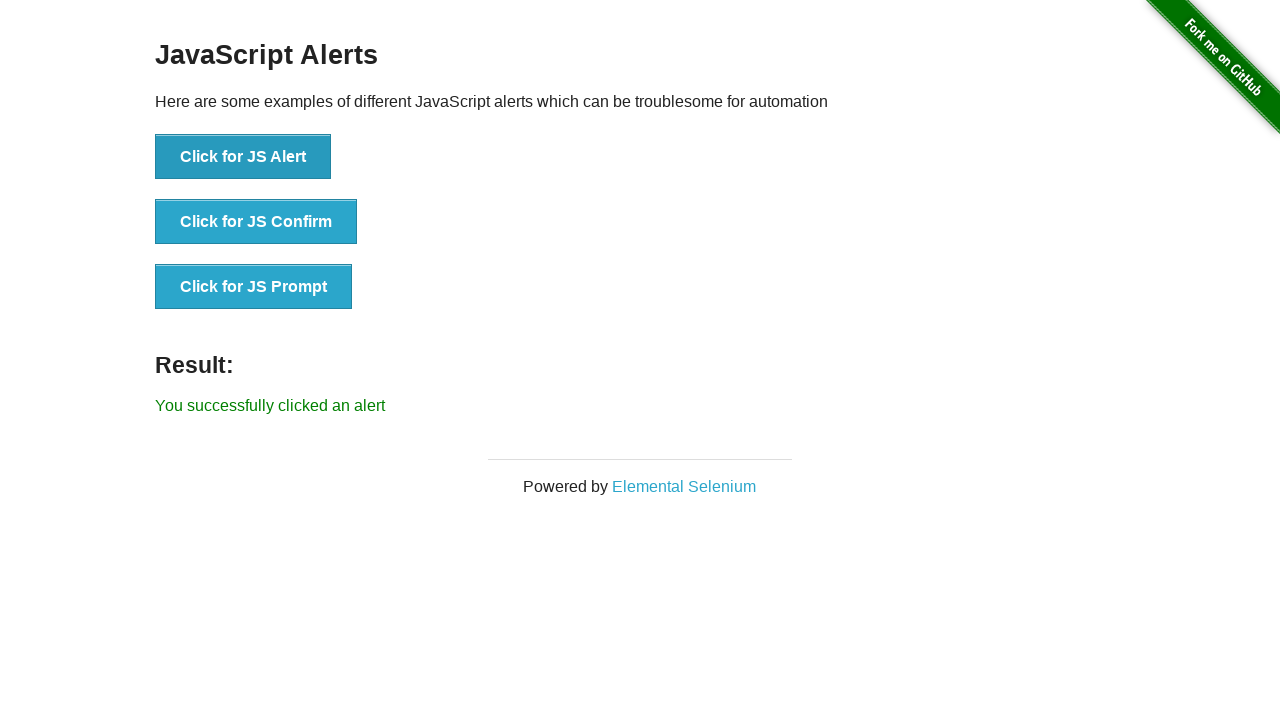

Set up dialog handler to accept alerts
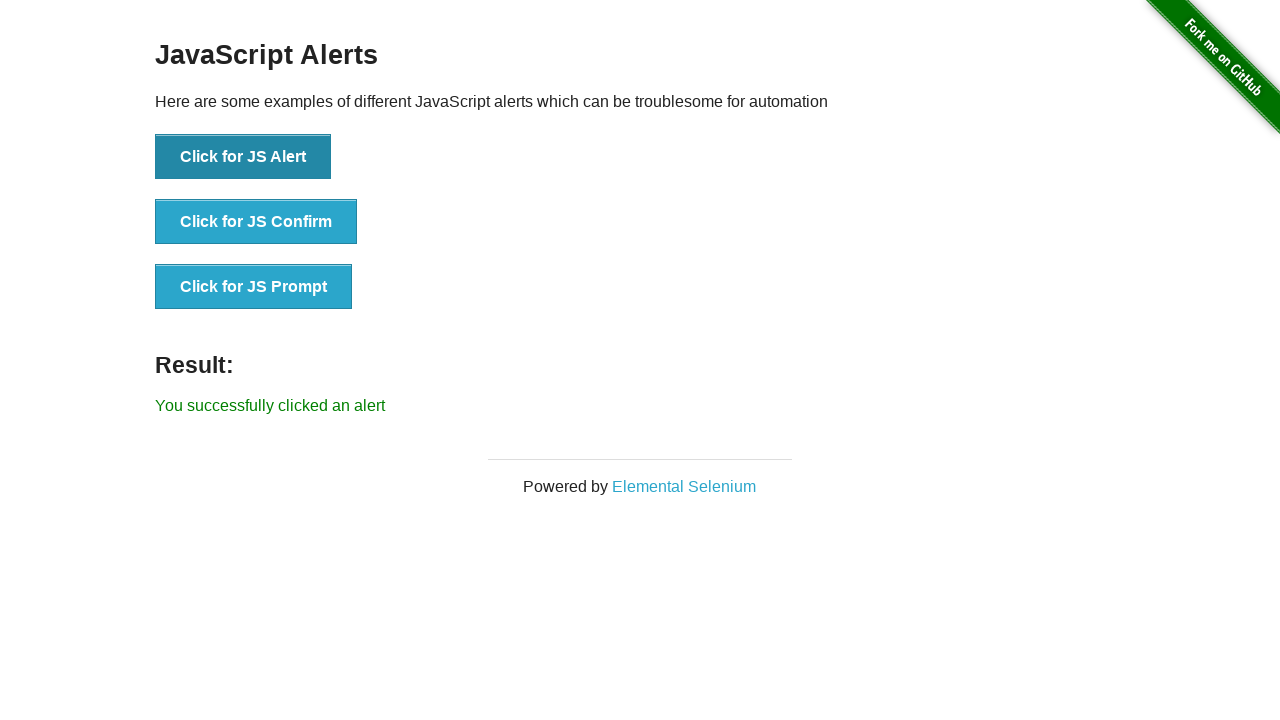

Result message appeared on page
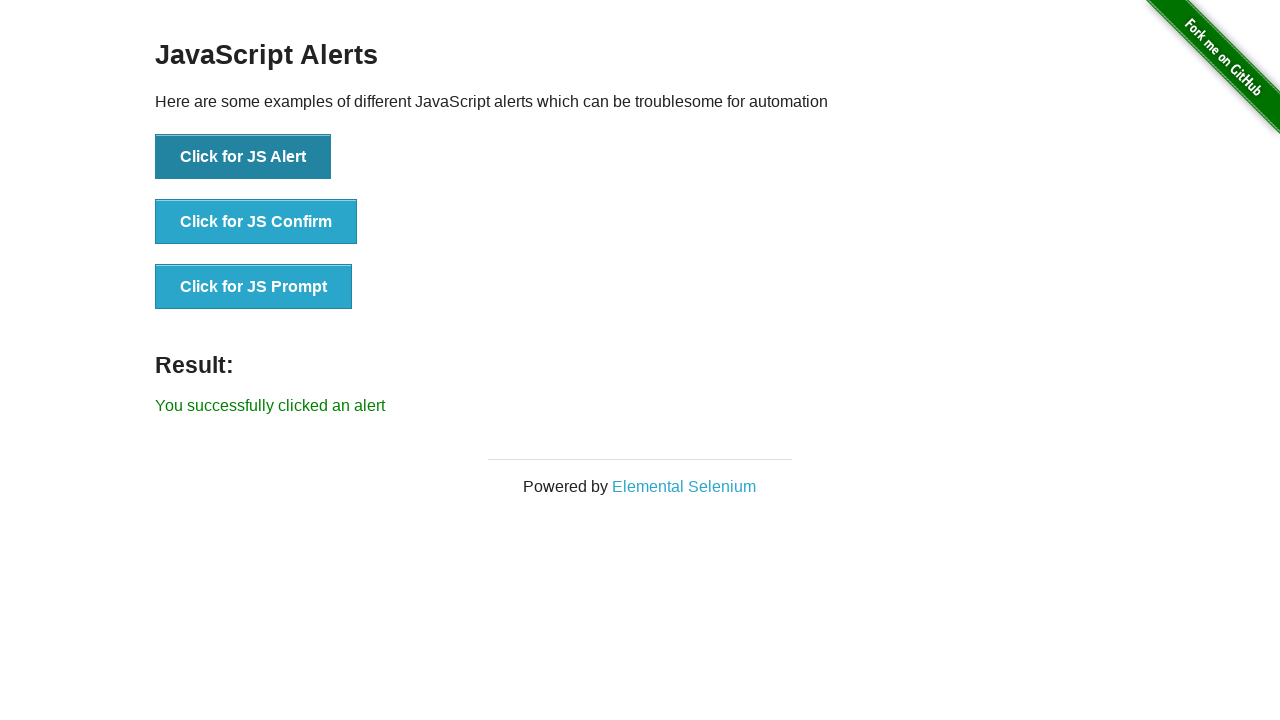

Retrieved result text: 'You successfully clicked an alert'
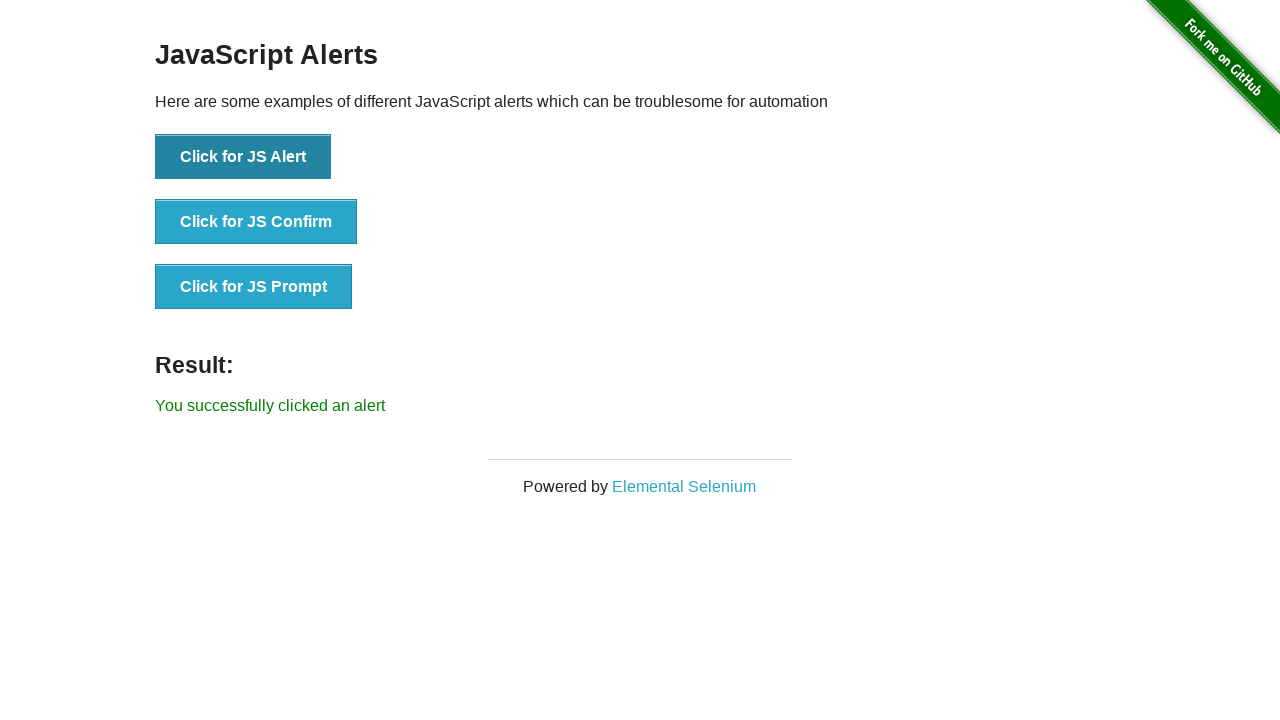

Verified result message matches expected text 'You successfully clicked an alert'
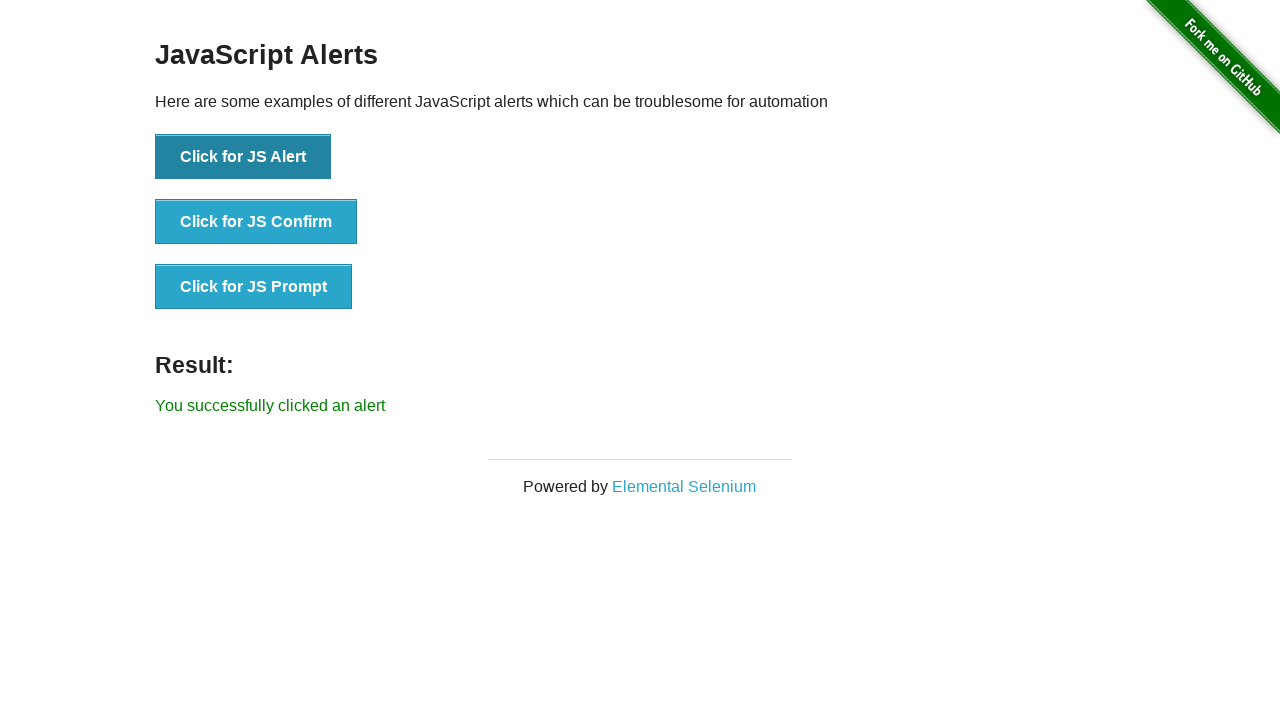

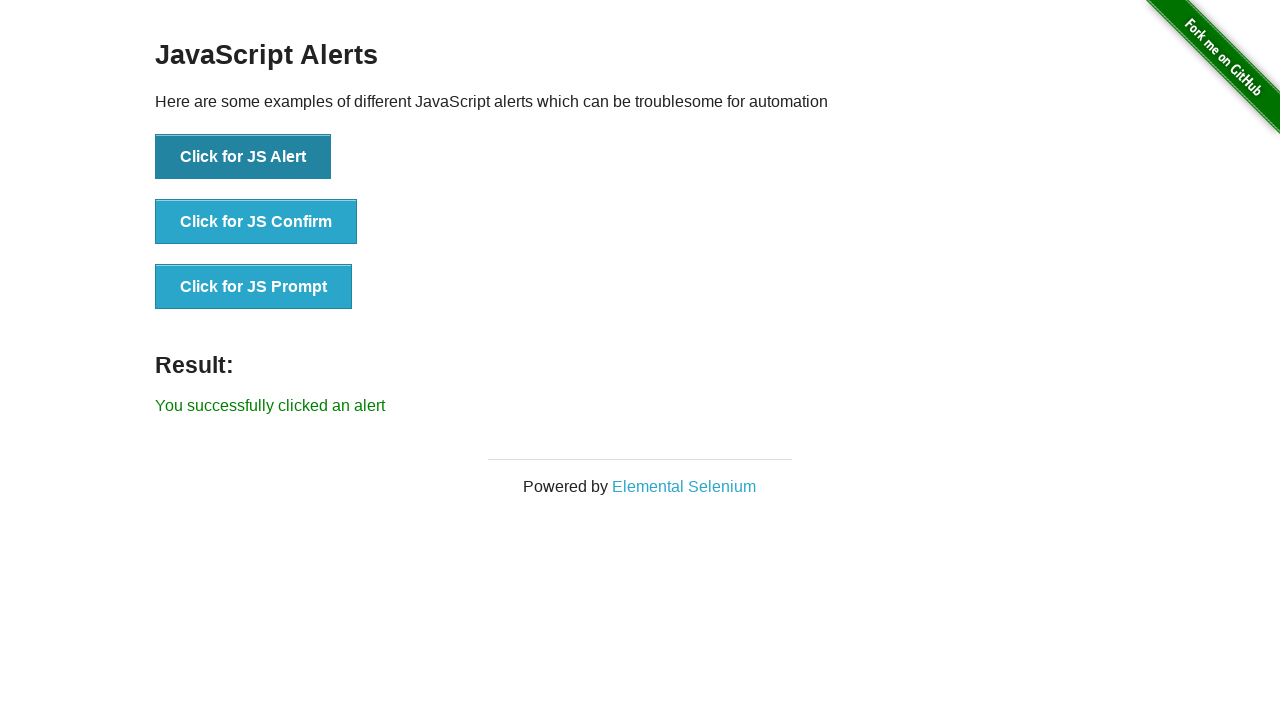